Tests that pressing Escape cancels edits and restores original text

Starting URL: https://demo.playwright.dev/todomvc

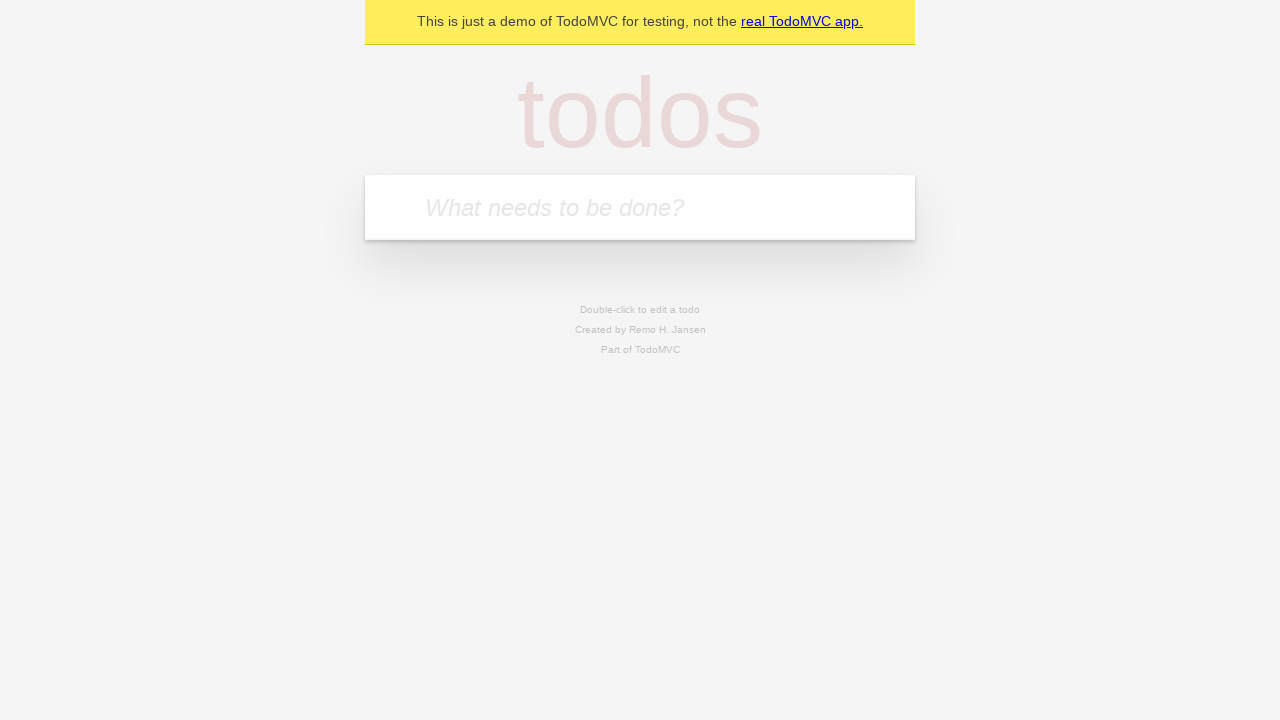

Filled input field with first todo 'buy some cheese' on internal:attr=[placeholder="What needs to be done?"i]
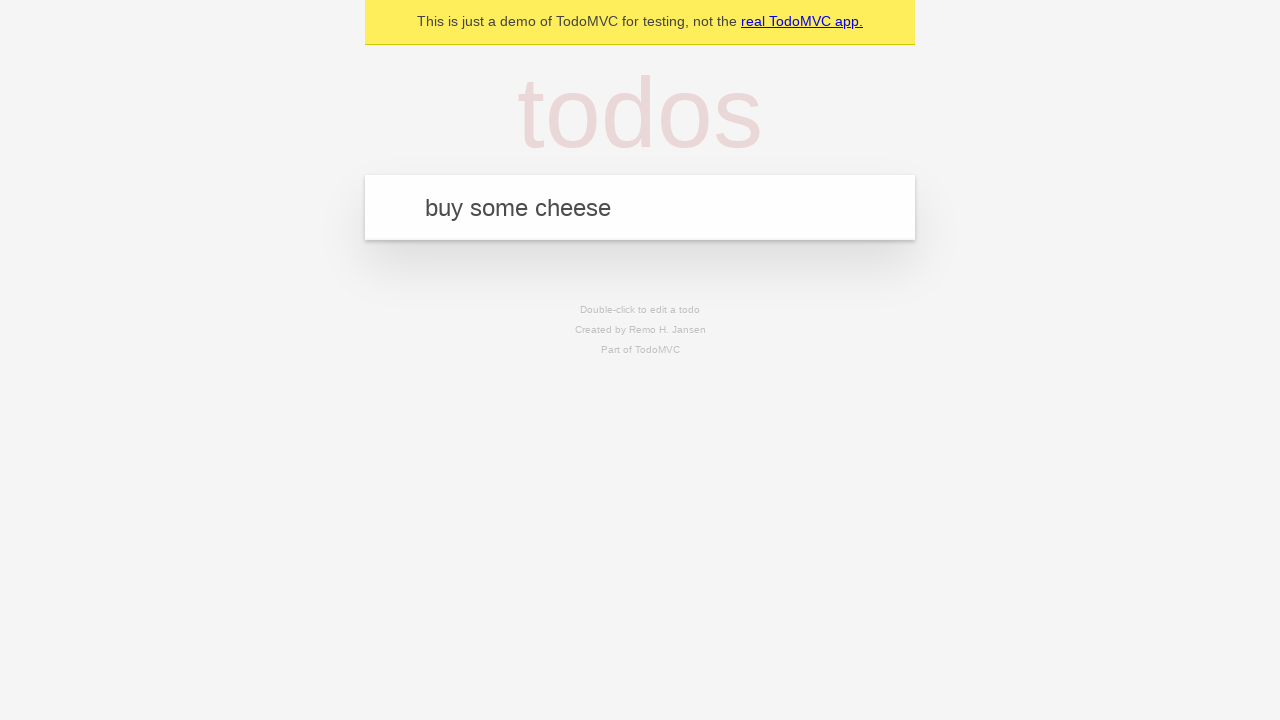

Pressed Enter to add first todo on internal:attr=[placeholder="What needs to be done?"i]
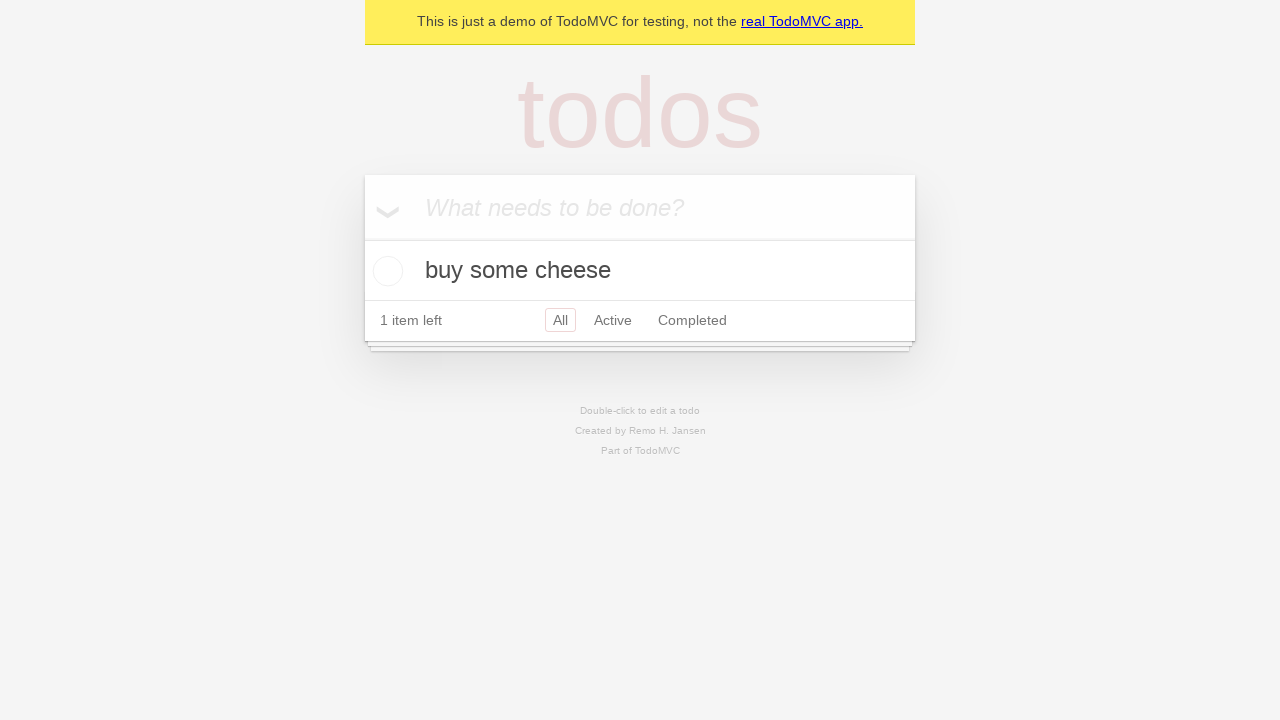

Filled input field with second todo 'feed the cat' on internal:attr=[placeholder="What needs to be done?"i]
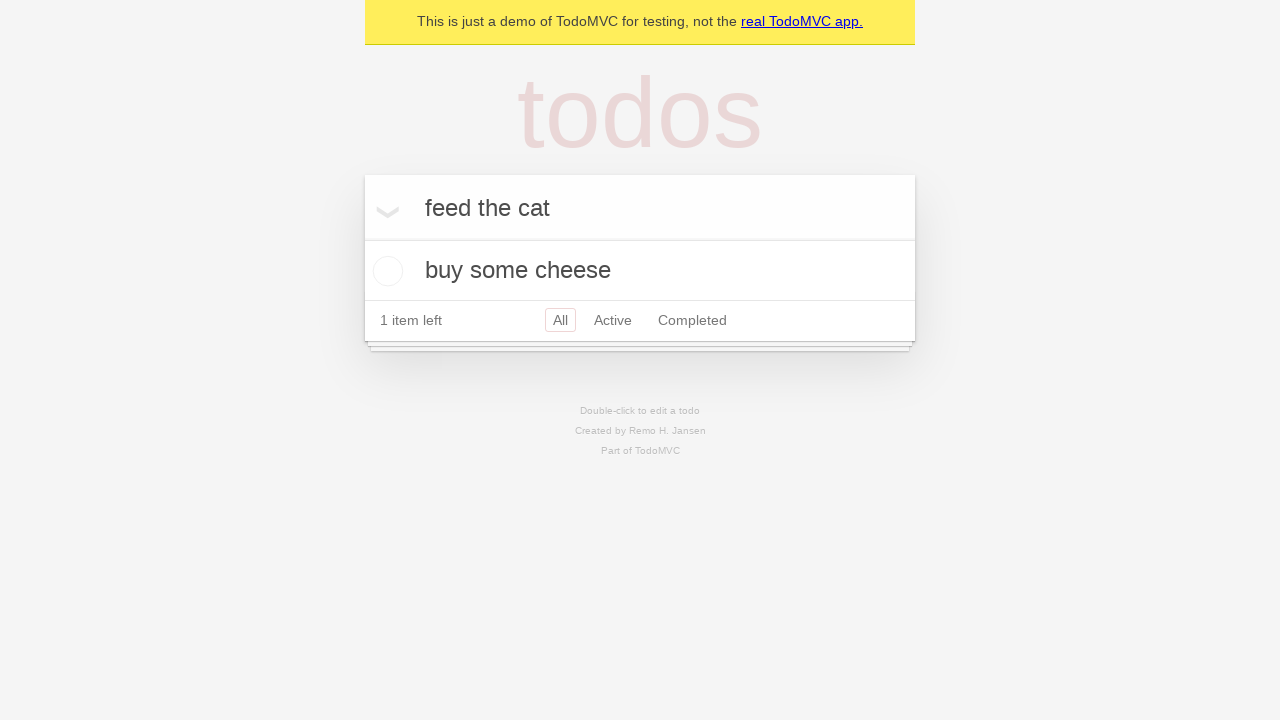

Pressed Enter to add second todo on internal:attr=[placeholder="What needs to be done?"i]
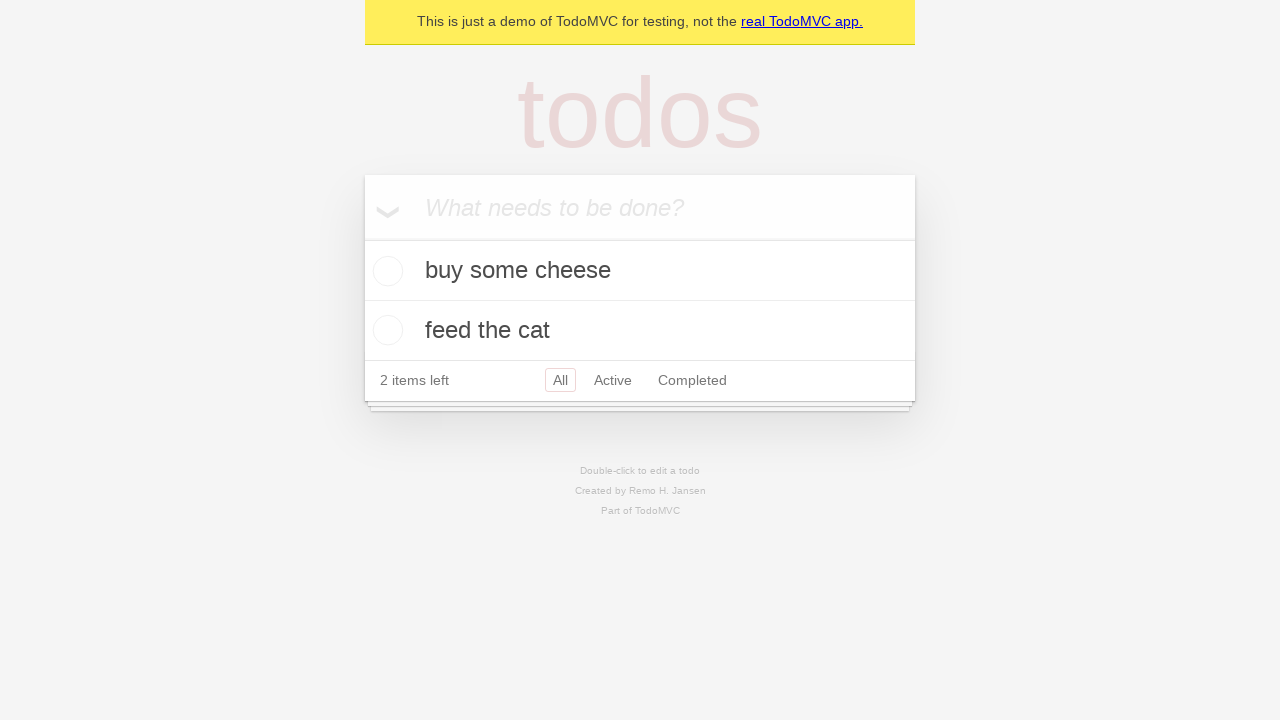

Filled input field with third todo 'book a doctors appointment' on internal:attr=[placeholder="What needs to be done?"i]
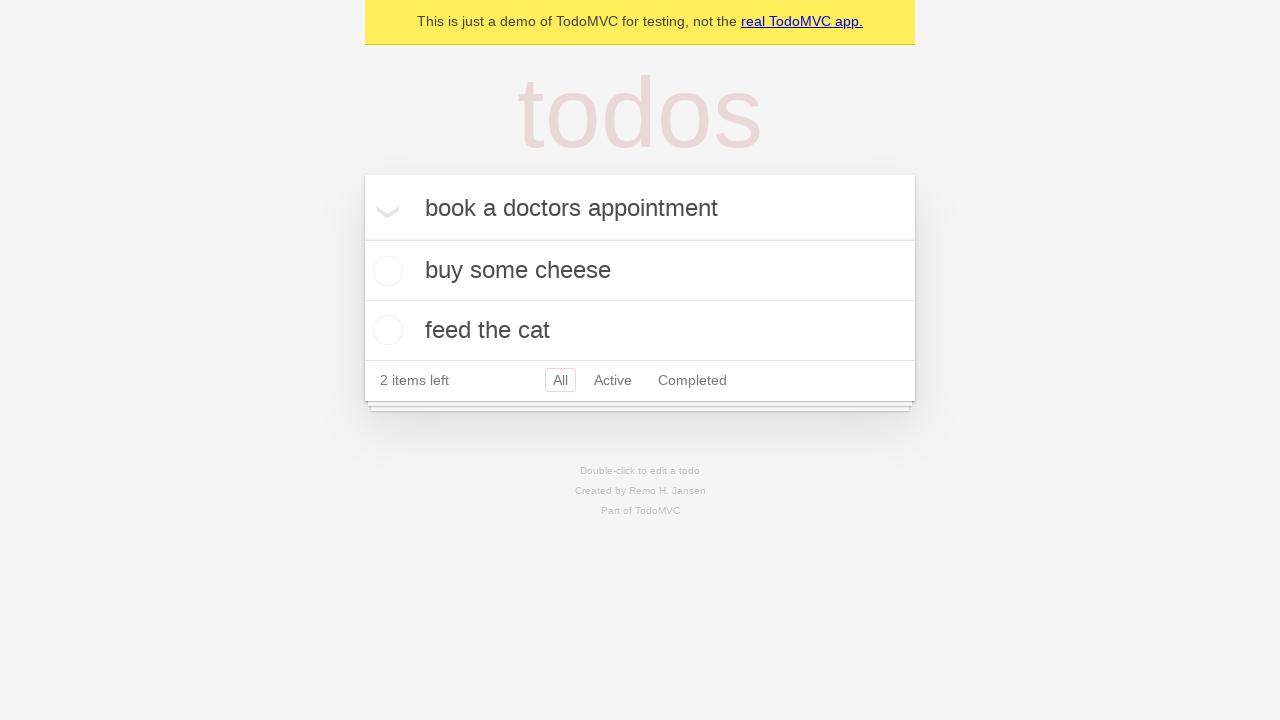

Pressed Enter to add third todo on internal:attr=[placeholder="What needs to be done?"i]
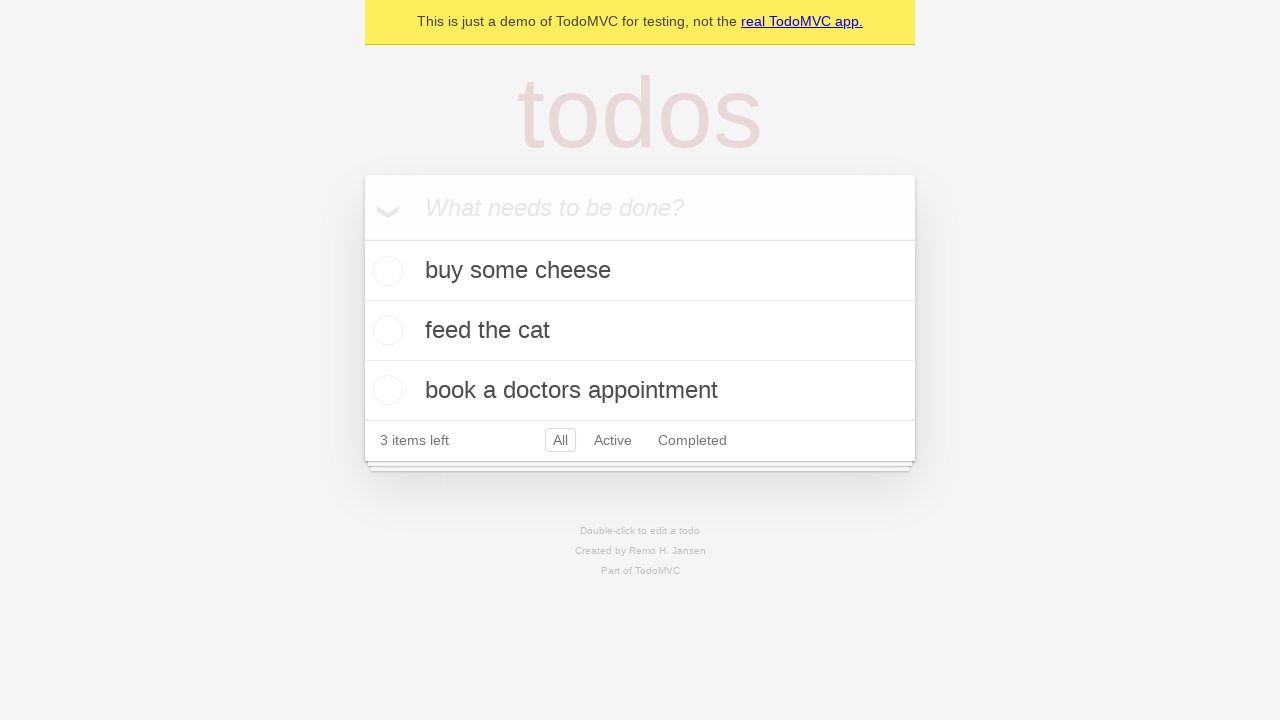

Double-clicked on second todo item to enter edit mode at (640, 331) on internal:testid=[data-testid="todo-item"s] >> nth=1
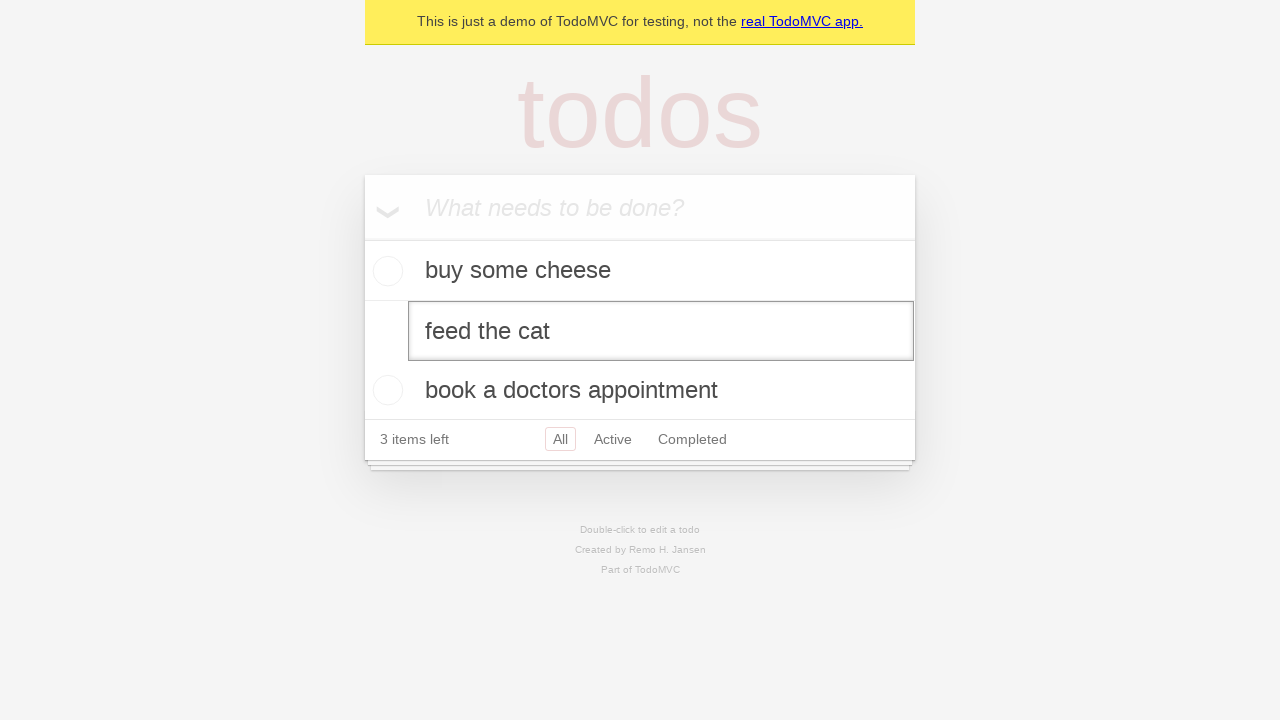

Filled edit textbox with new text 'buy some sausages' on internal:testid=[data-testid="todo-item"s] >> nth=1 >> internal:role=textbox[nam
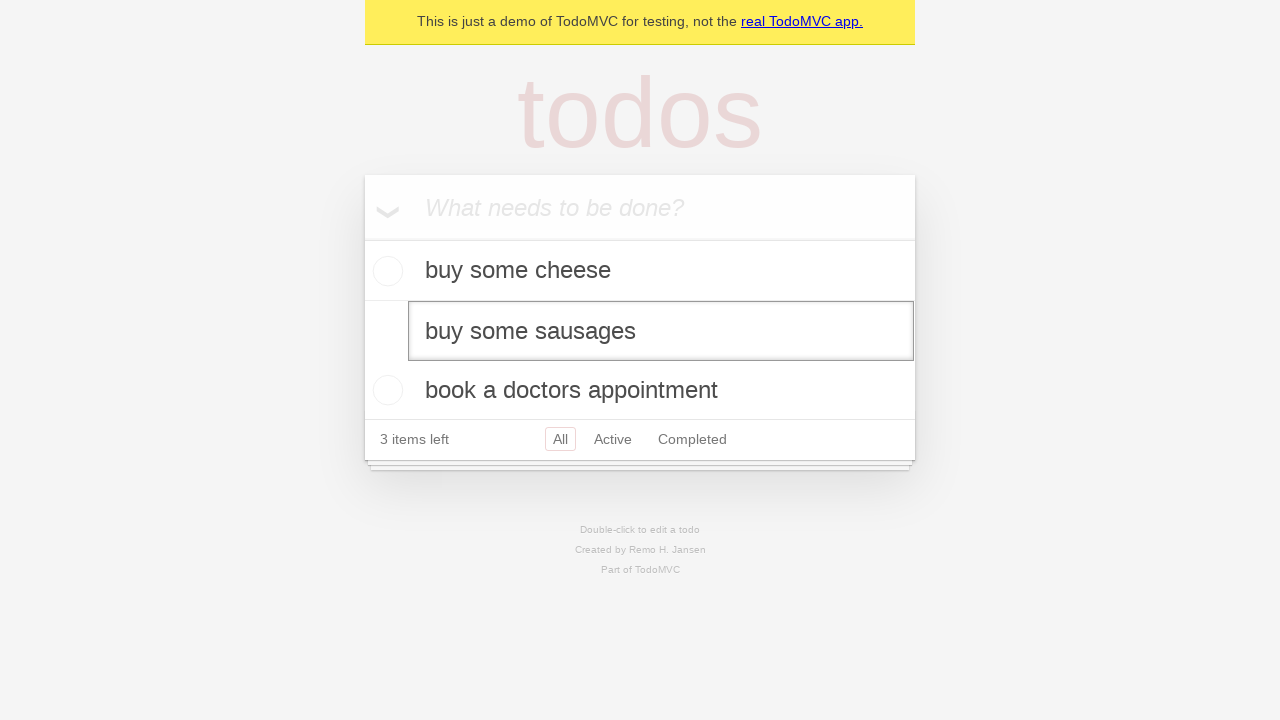

Pressed Escape to cancel edit and restore original text on internal:testid=[data-testid="todo-item"s] >> nth=1 >> internal:role=textbox[nam
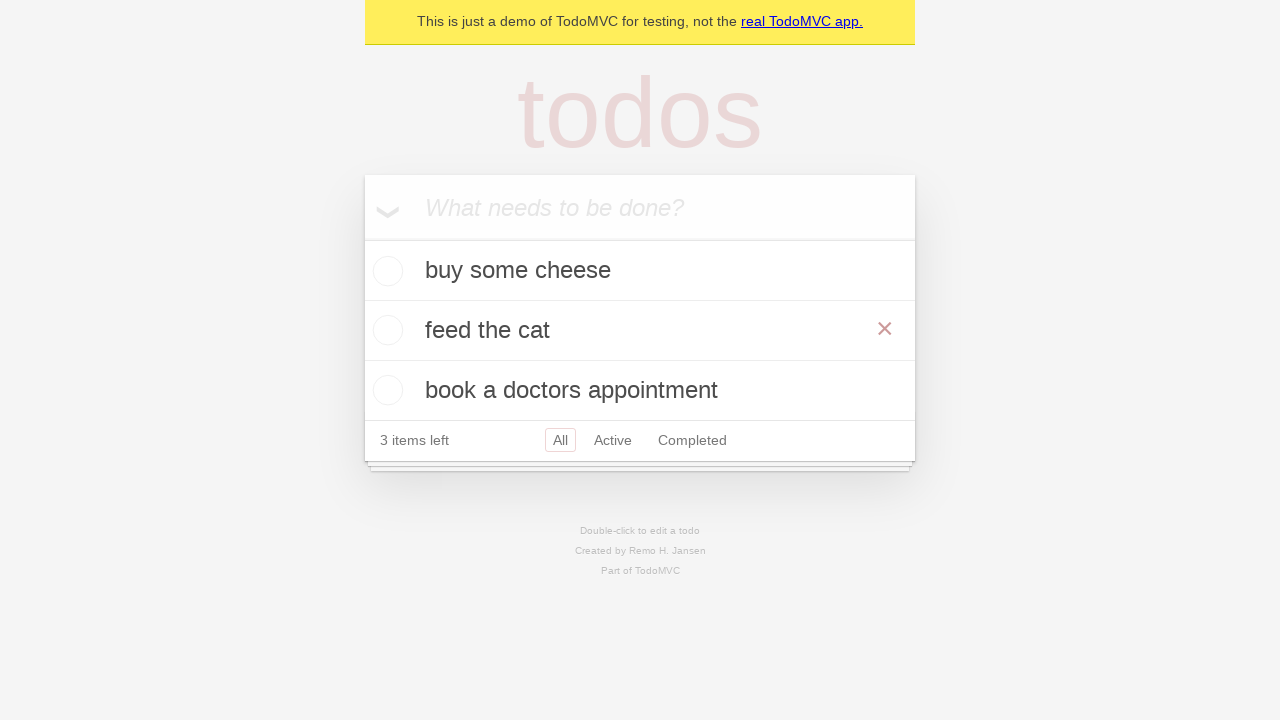

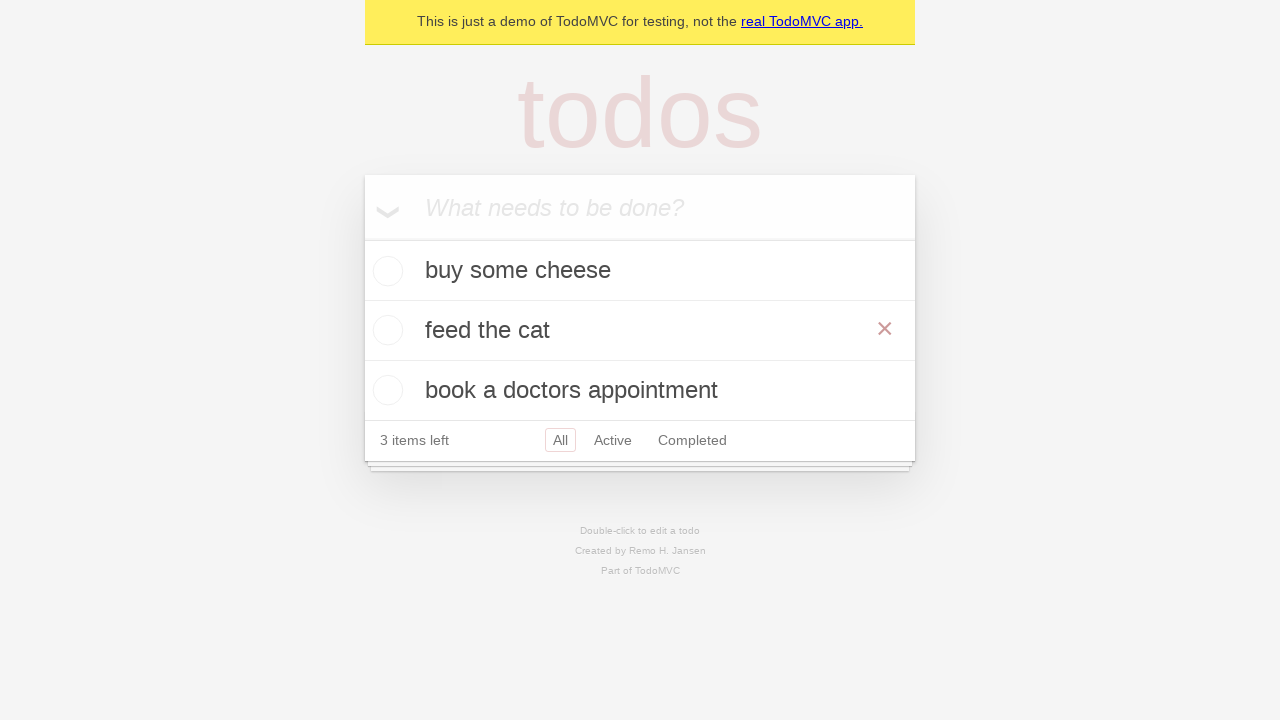